Tests a math calculation form by reading two numbers from the page, calculating their sum, selecting the result from a dropdown, and submitting the form

Starting URL: http://suninjuly.github.io/selects1.html

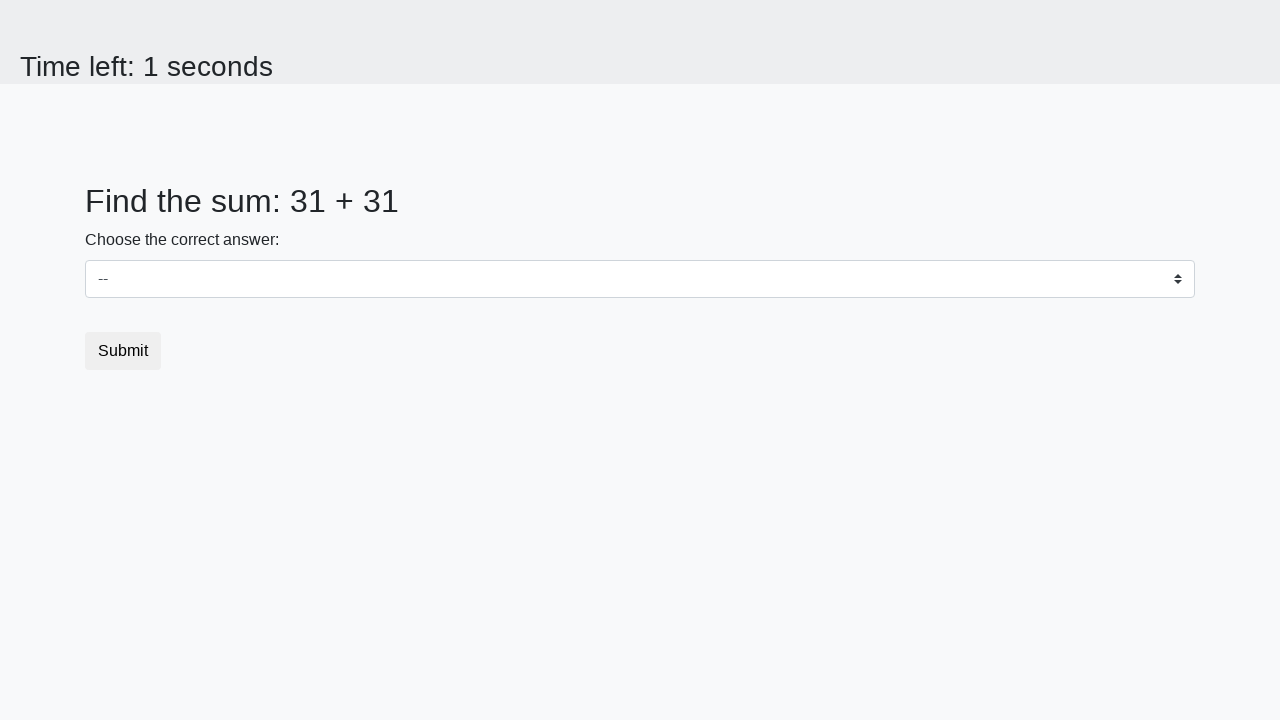

Read first number from #num1 element
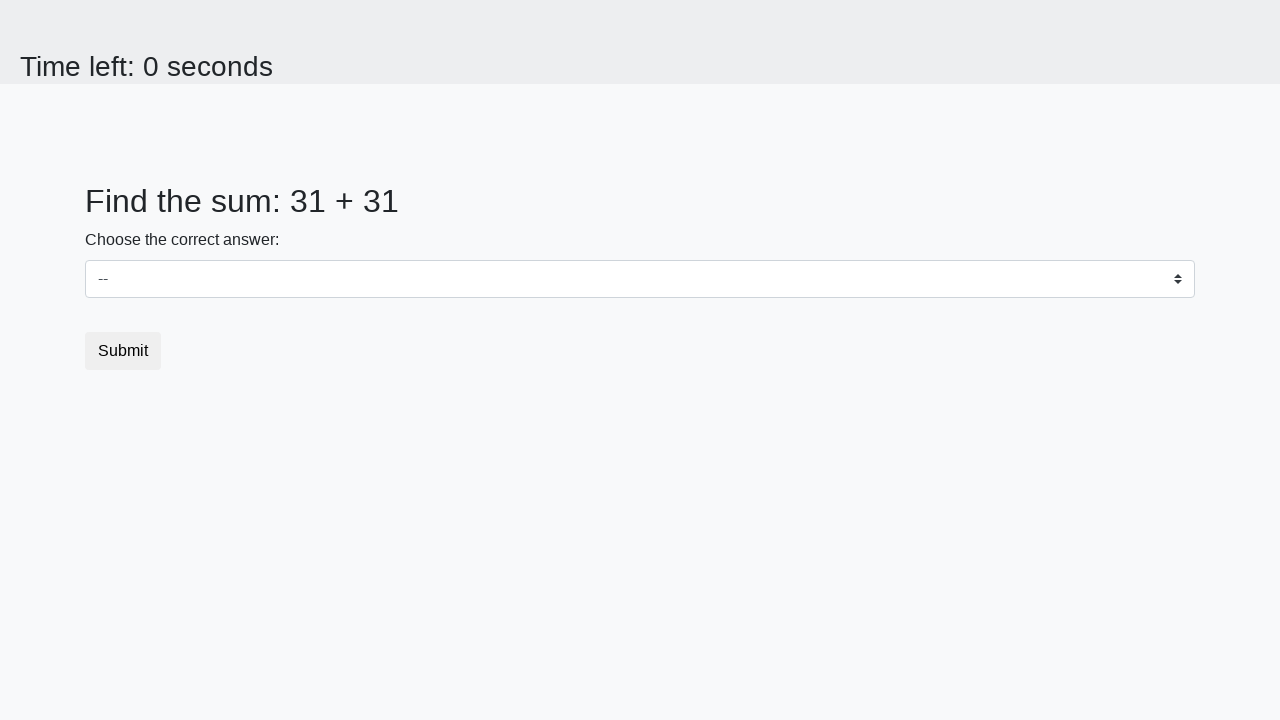

Read second number from #num2 element
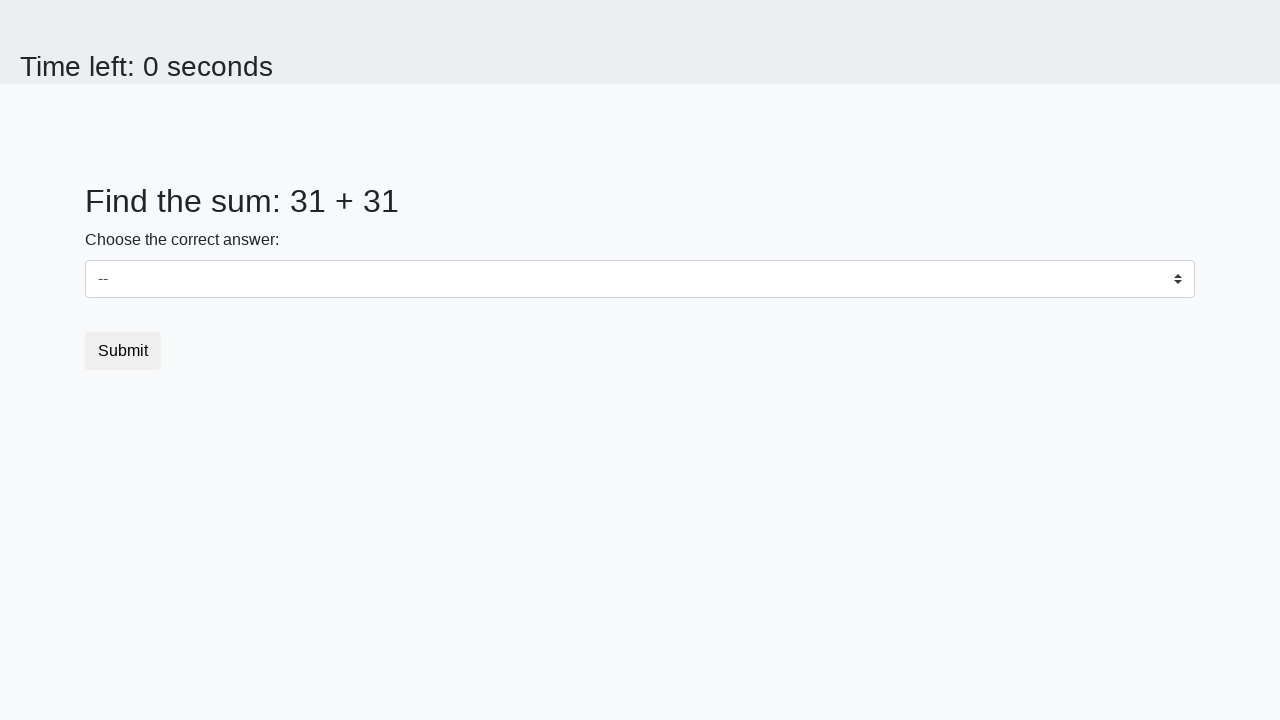

Calculated sum of 31 + 31 = 62
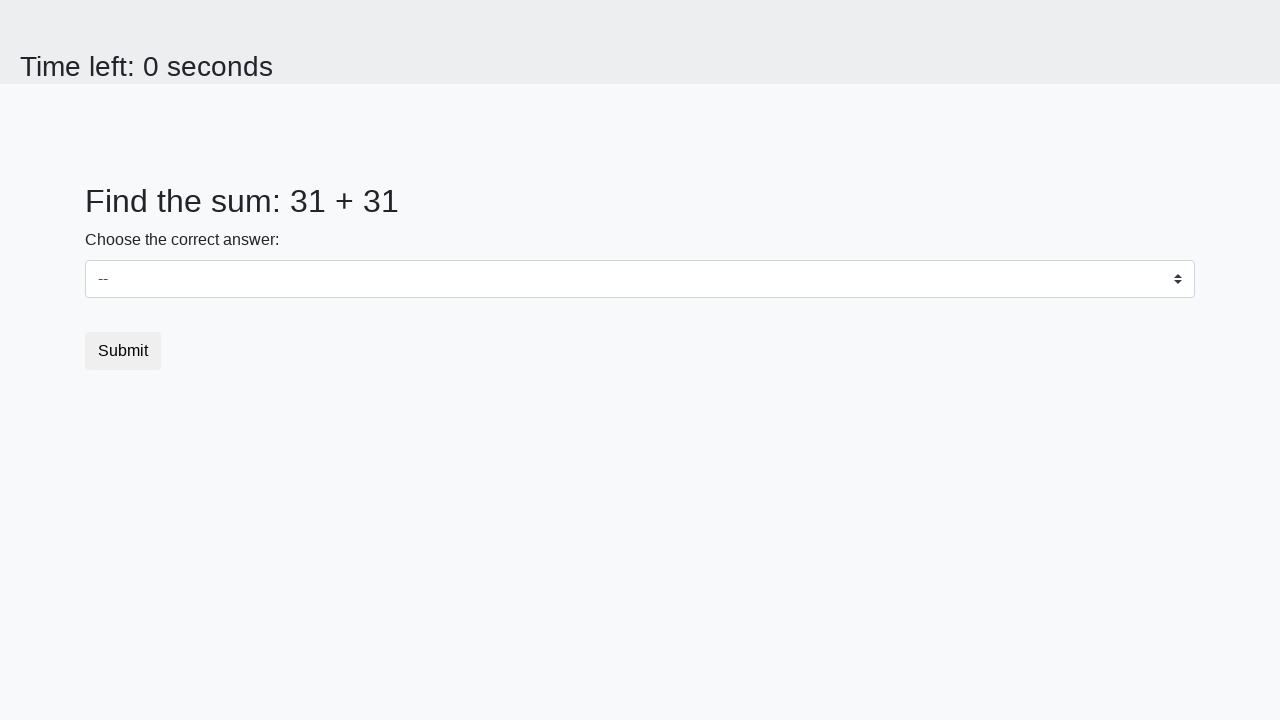

Selected calculated result '62' from dropdown on select
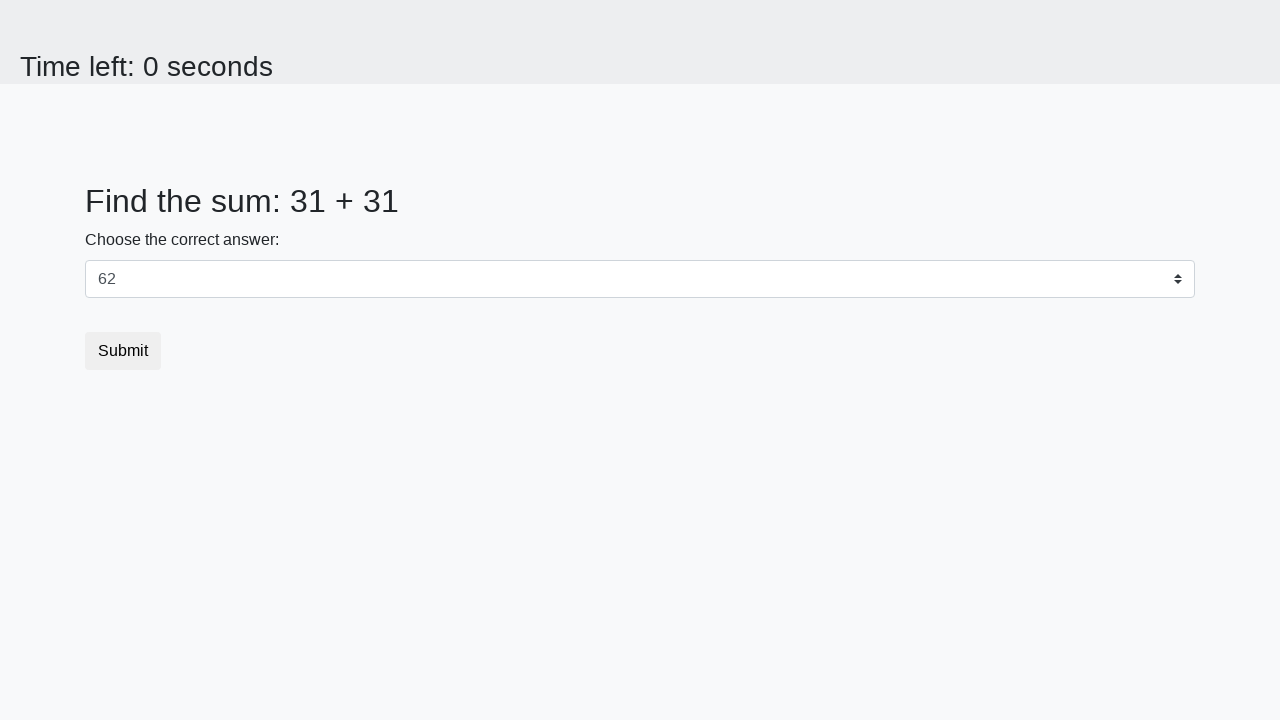

Clicked submit button to submit form at (123, 351) on button.btn
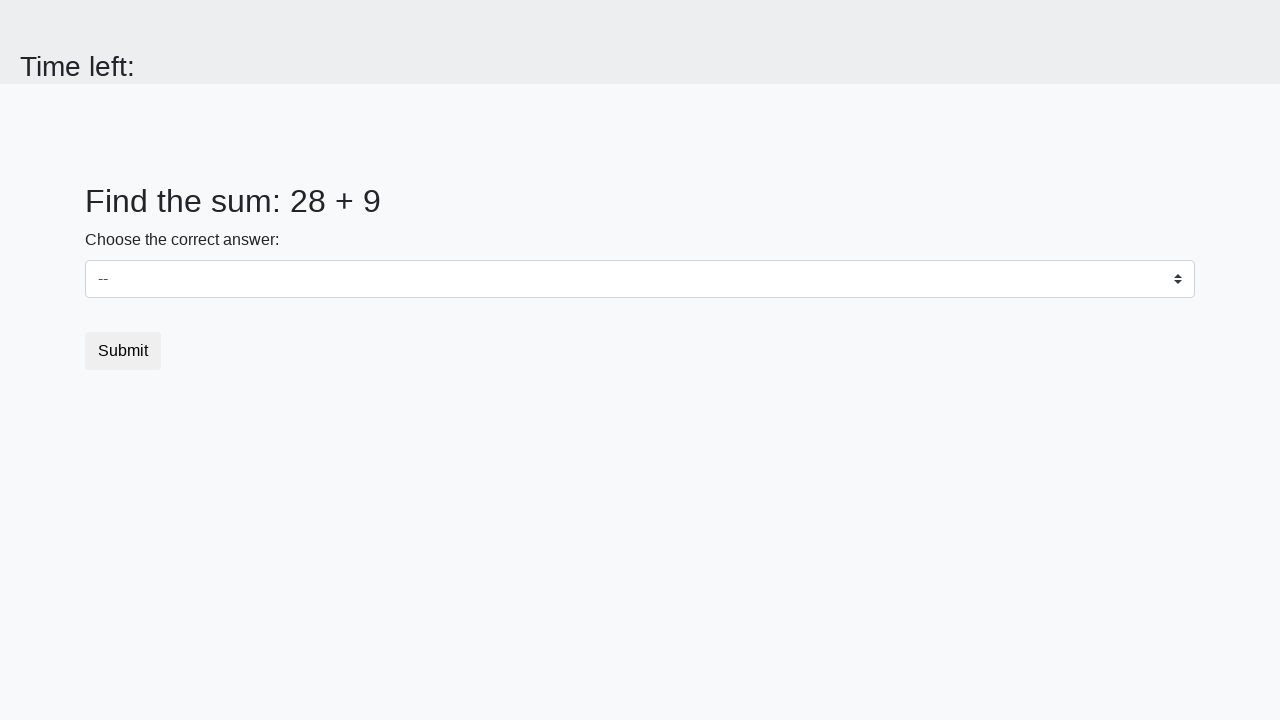

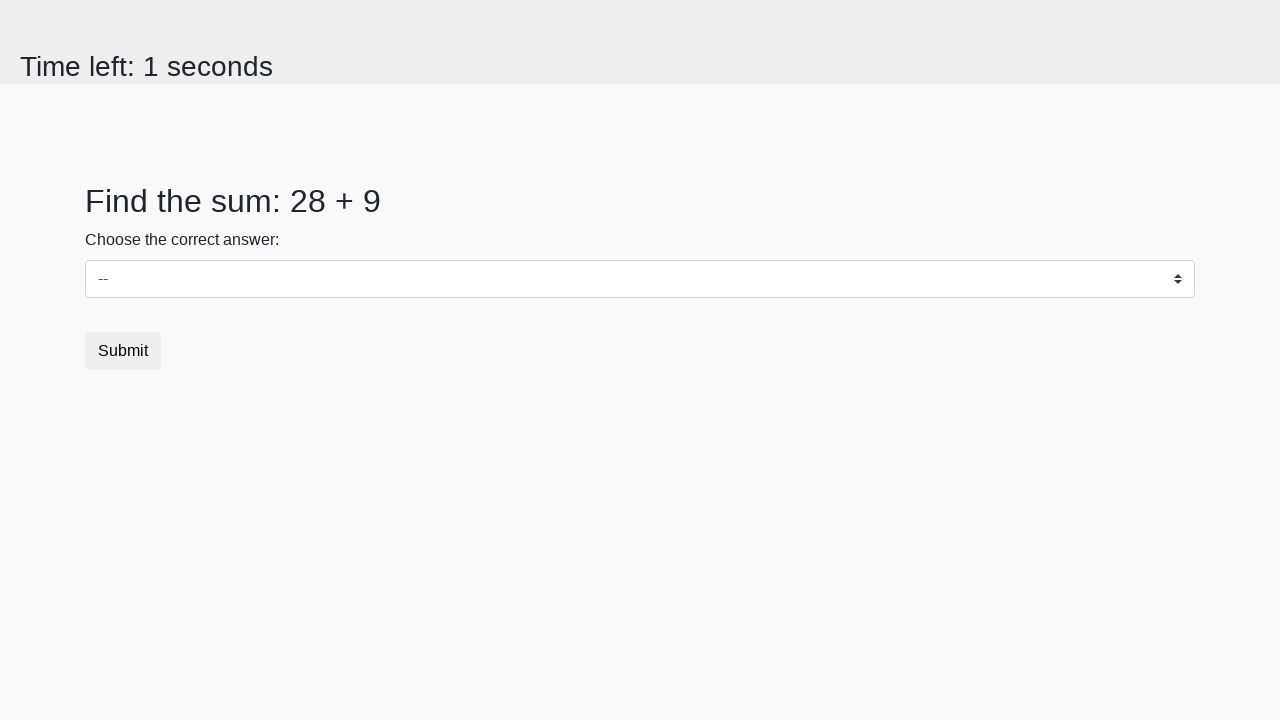